Tests a data types form by filling in personal information fields (name, address, contact details, job info) with zip code intentionally left empty, submitting the form, and verifying the form field elements are present after submission.

Starting URL: https://bonigarcia.dev/selenium-webdriver-java/data-types.html

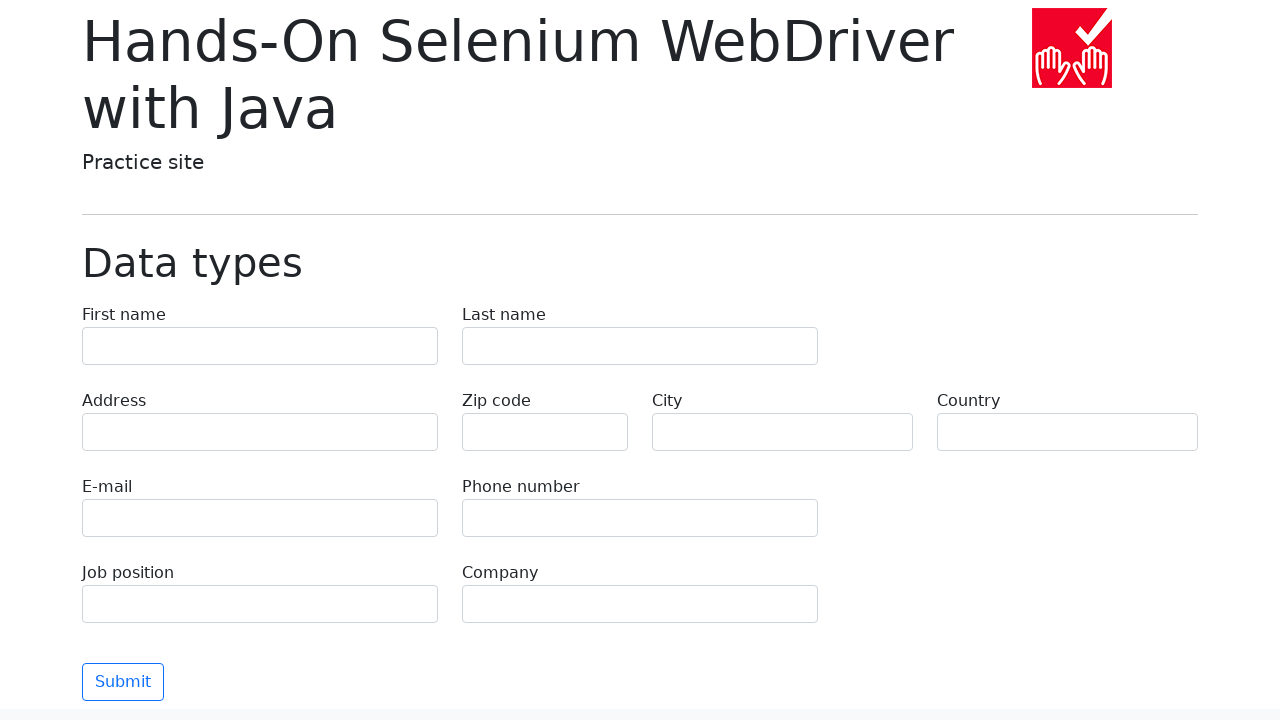

Filled first name field with 'Иван' on input[name='first-name']
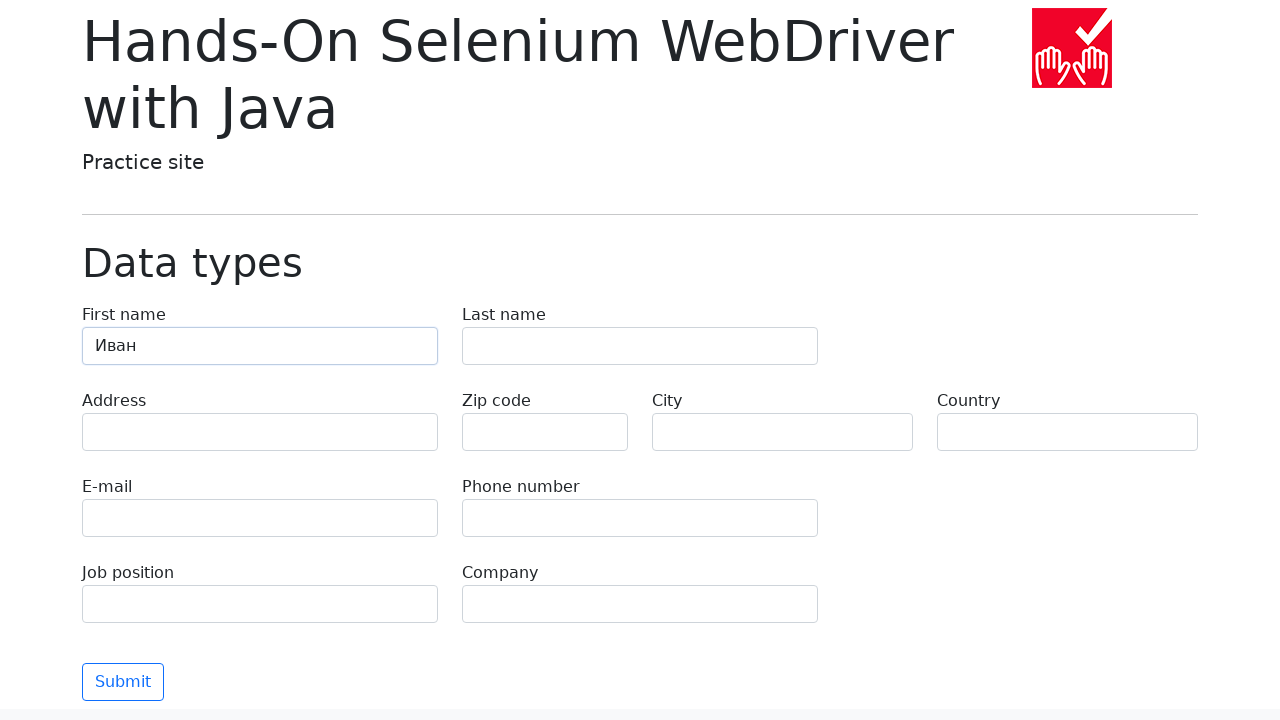

Filled last name field with 'Петров' on input[name='last-name']
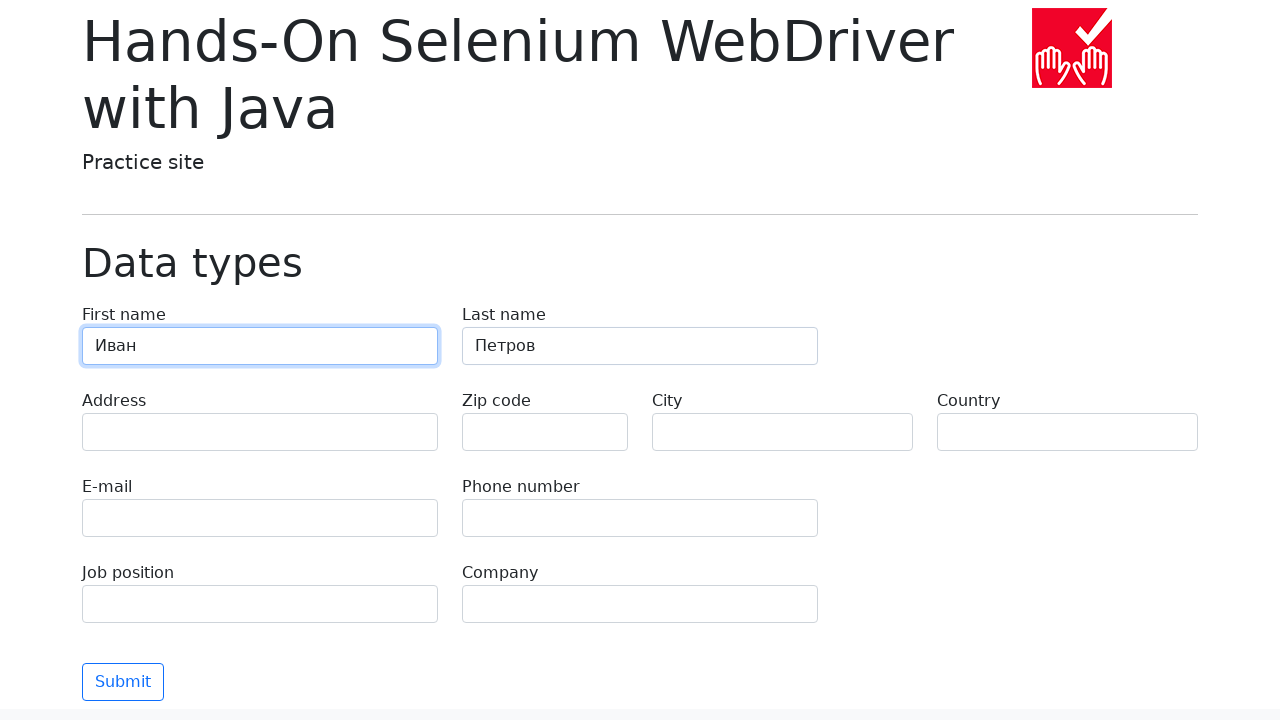

Filled address field with 'Ленина, 55-3' on input[name='address']
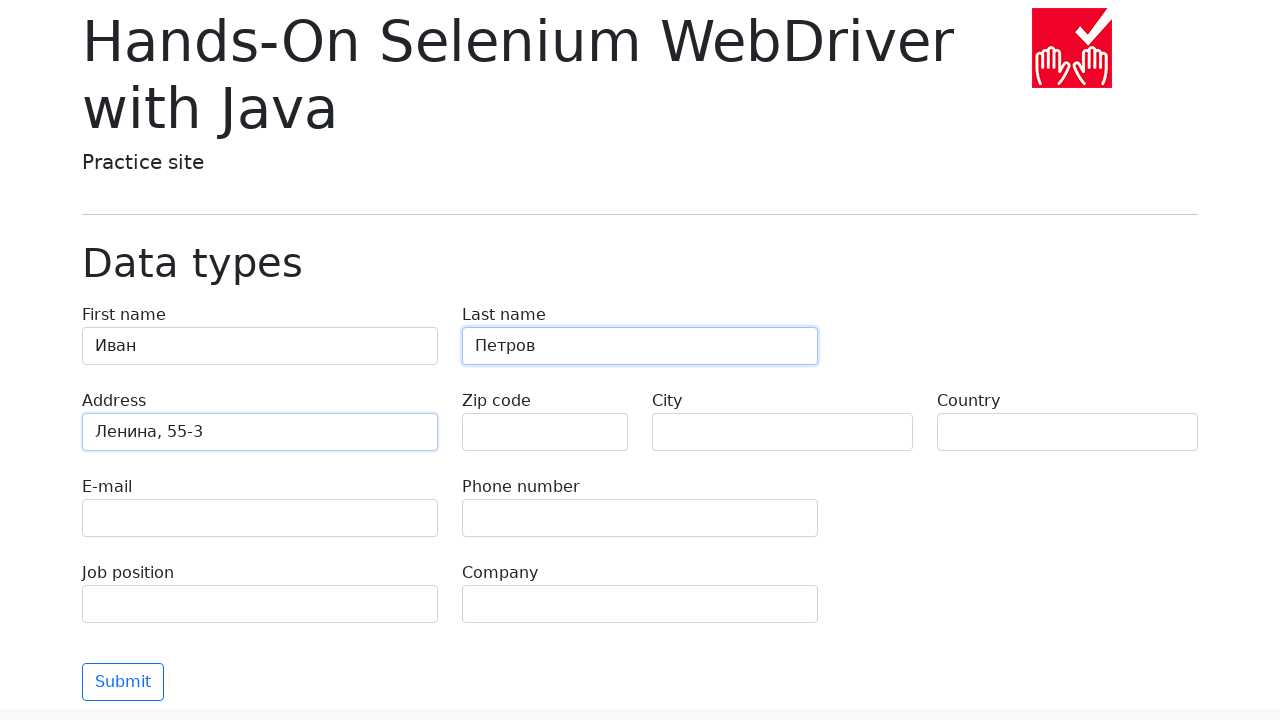

Left zip code field empty intentionally on input[name='zip-code']
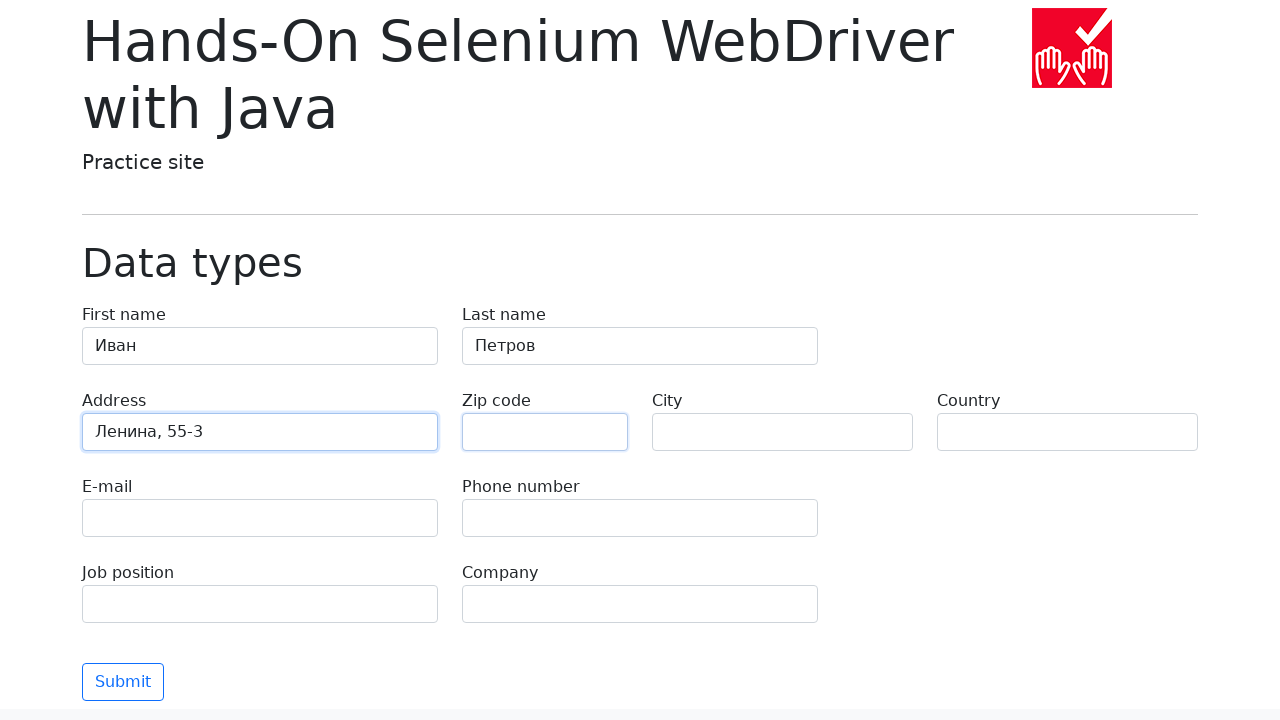

Filled city field with 'Москва' on input[name='city']
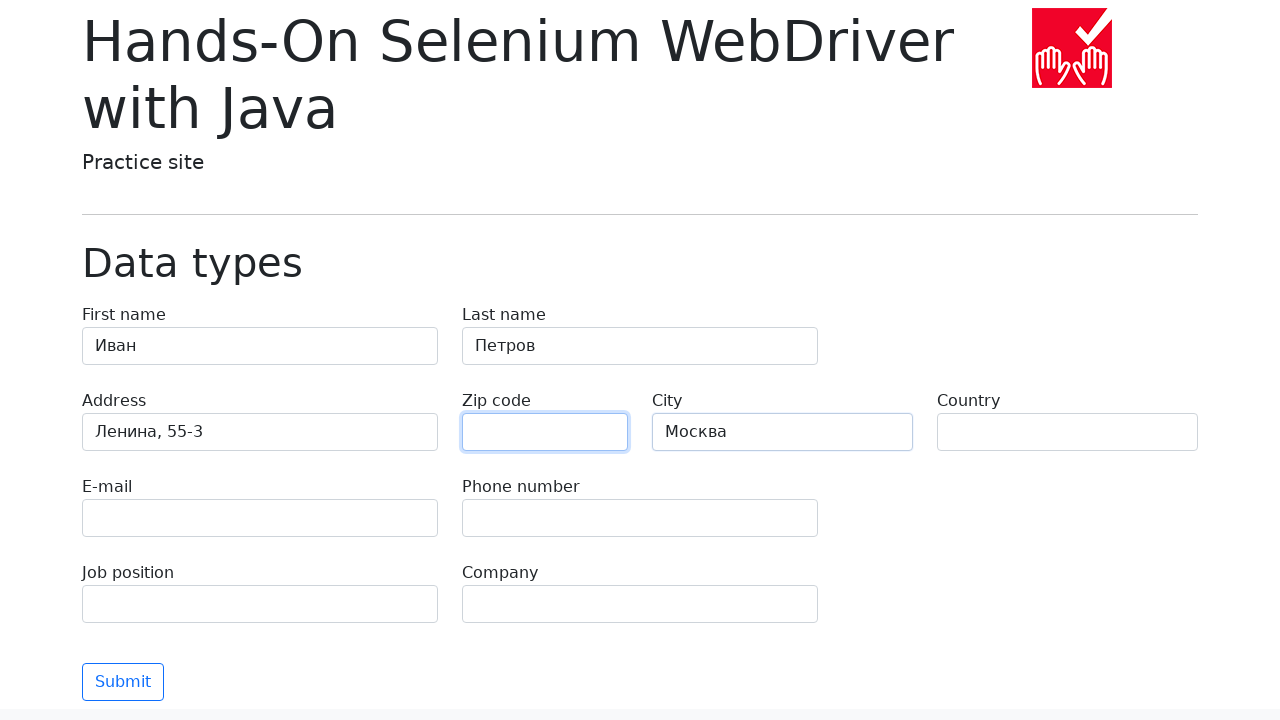

Filled country field with 'Россия' on input[name='country']
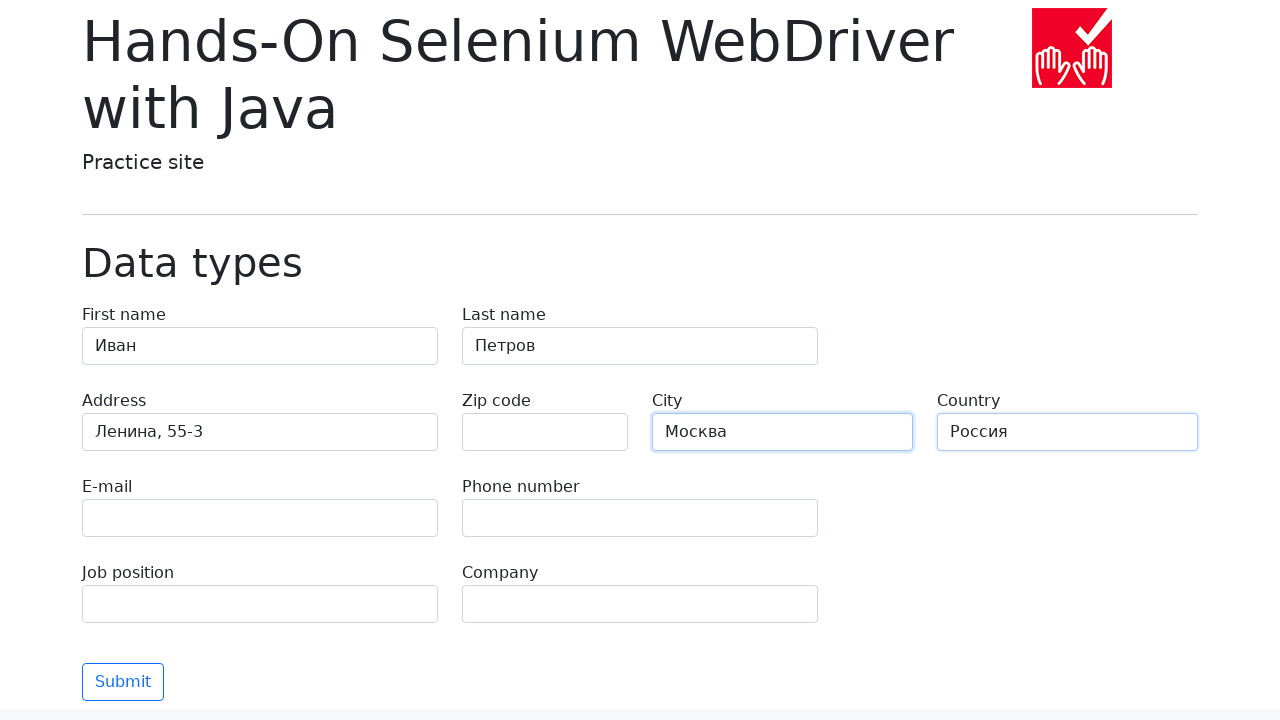

Filled email field with 'test@skypro.com' on input[name='e-mail']
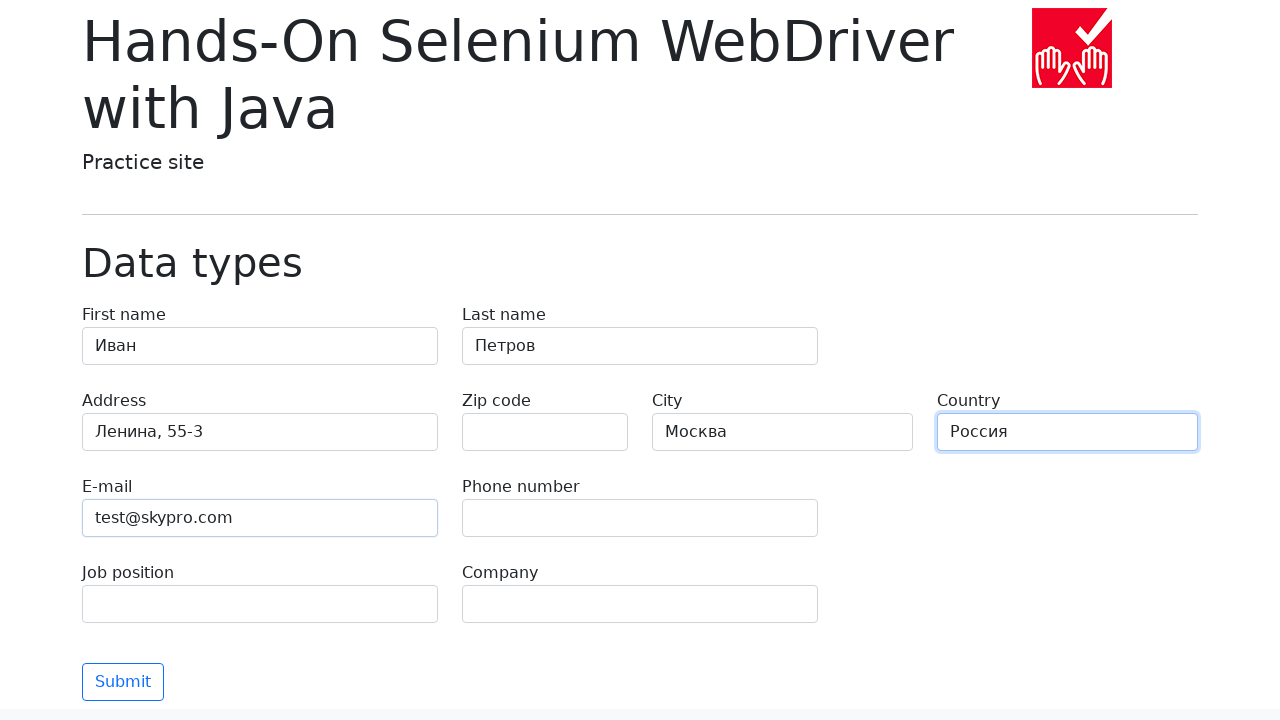

Filled phone field with '+7985899998787' on input[name='phone']
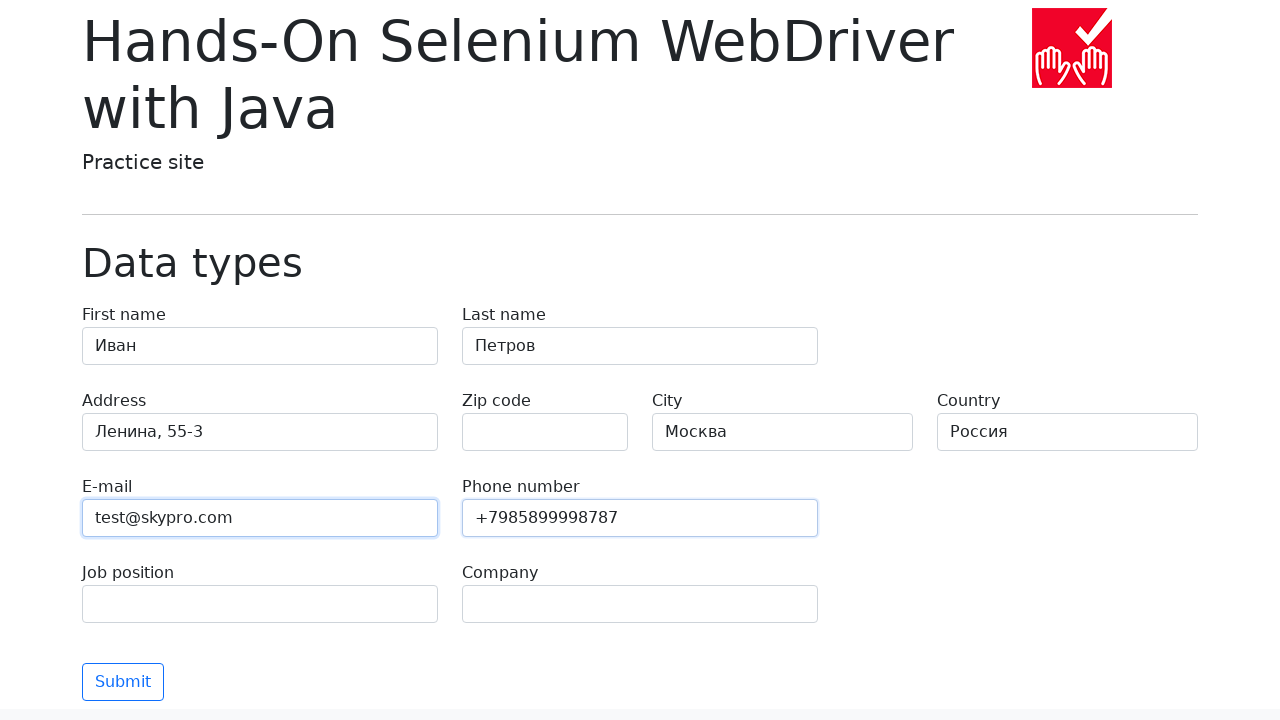

Filled job position field with 'QA' on input[name='job-position']
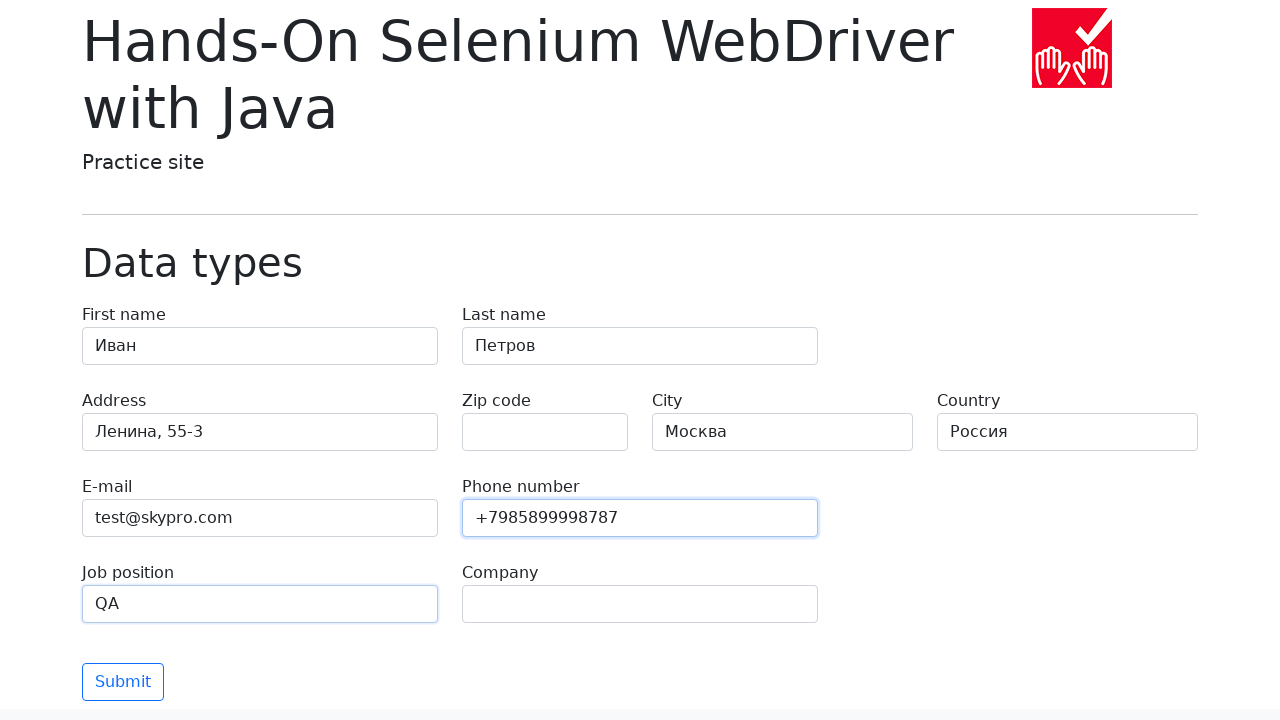

Filled company field with 'SkyPro' on input[name='company']
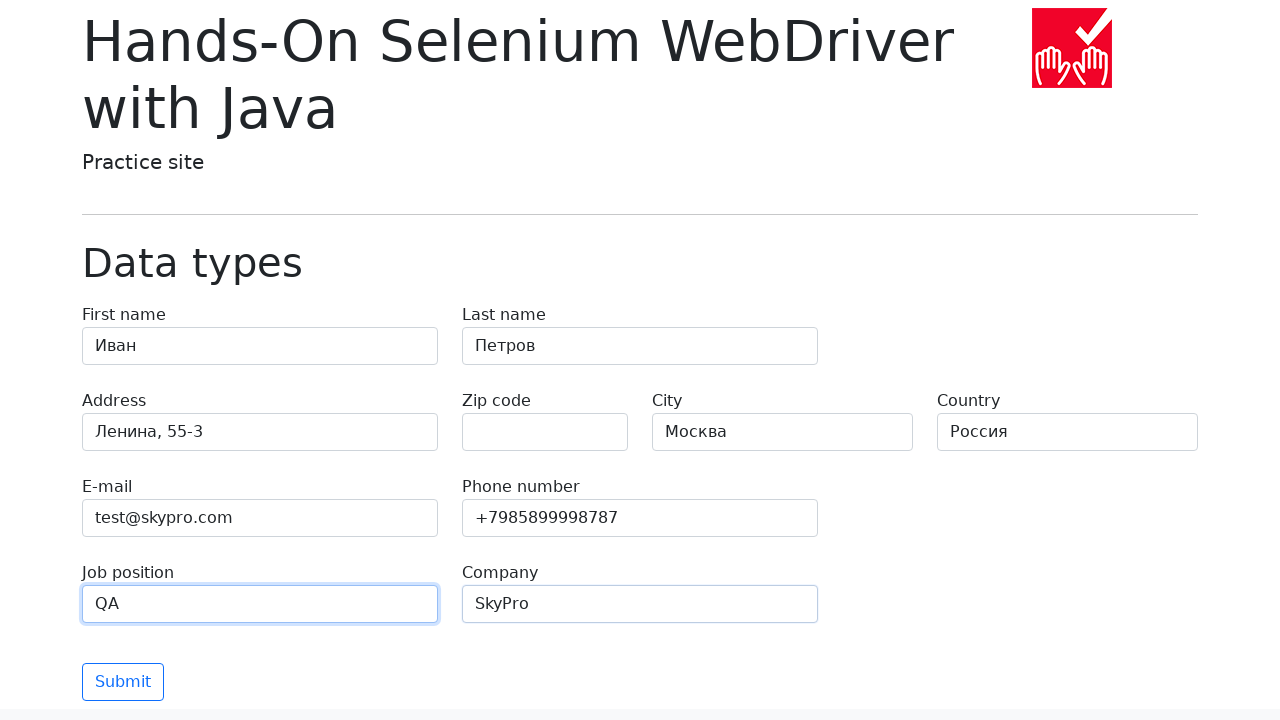

Scrolled to submit button
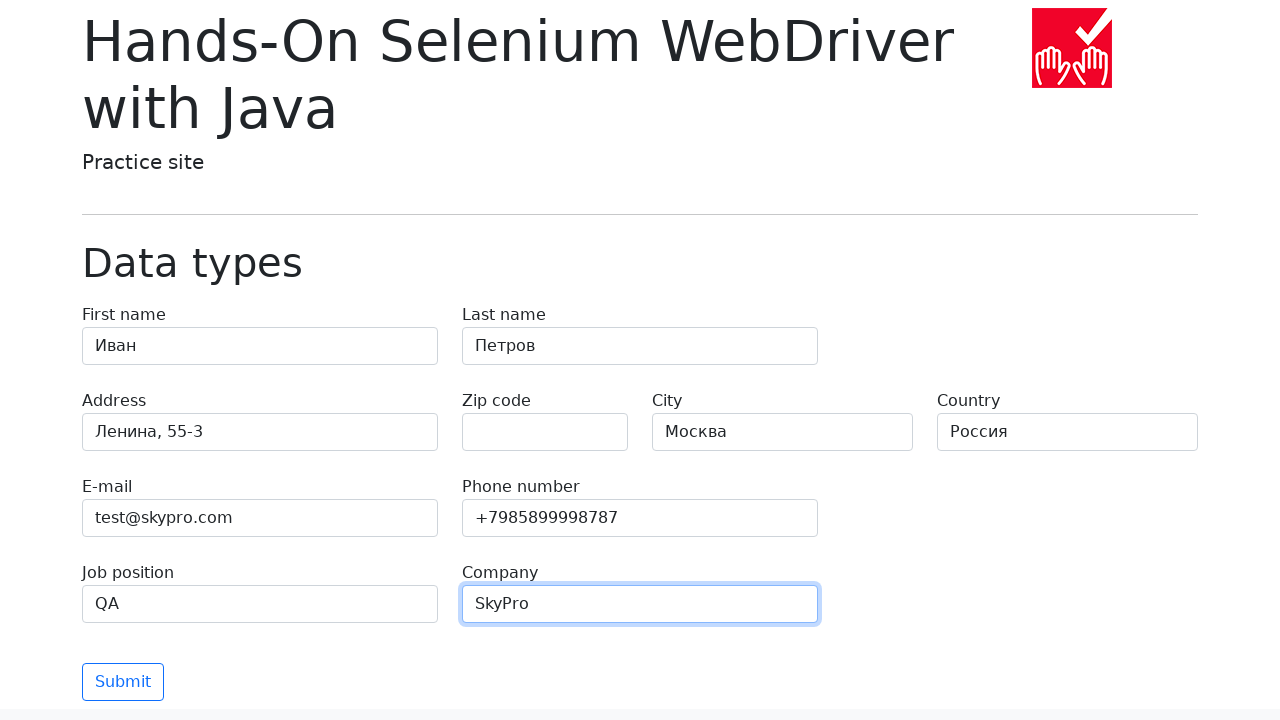

Clicked submit button to submit the form at (123, 682) on body > main > div > form > div:nth-child(5) > div > button
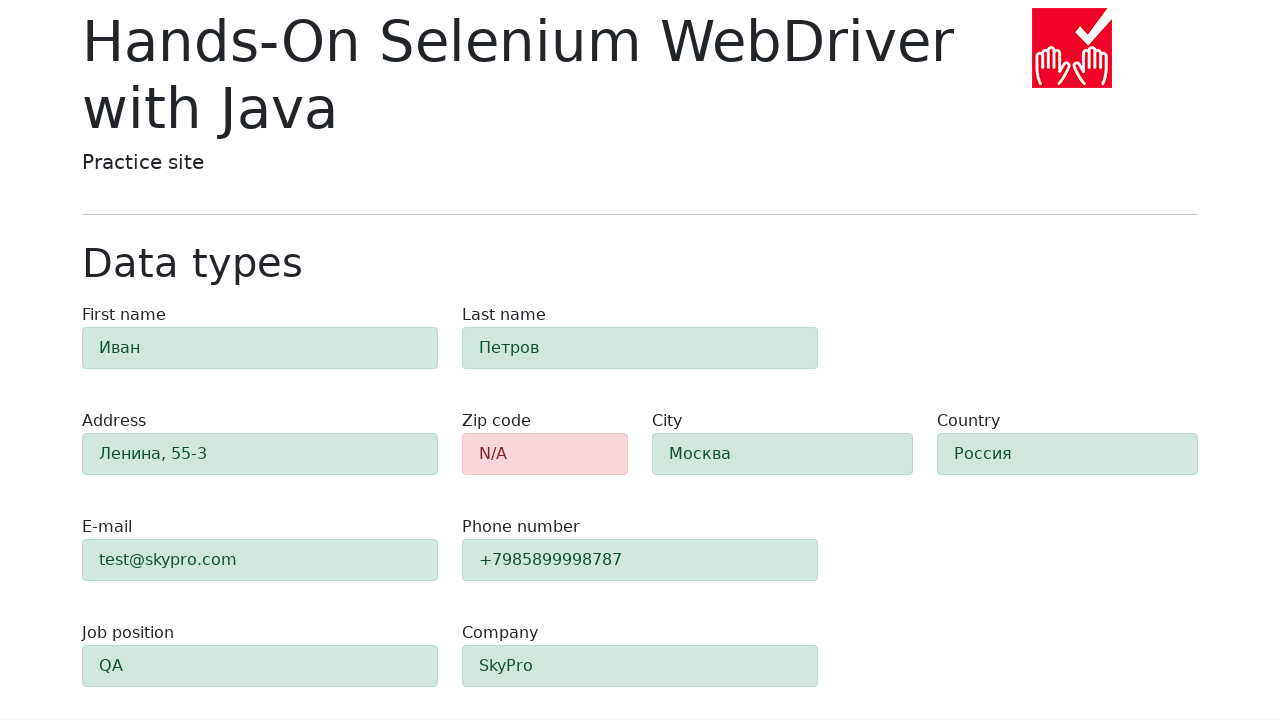

Verified first name field element is present
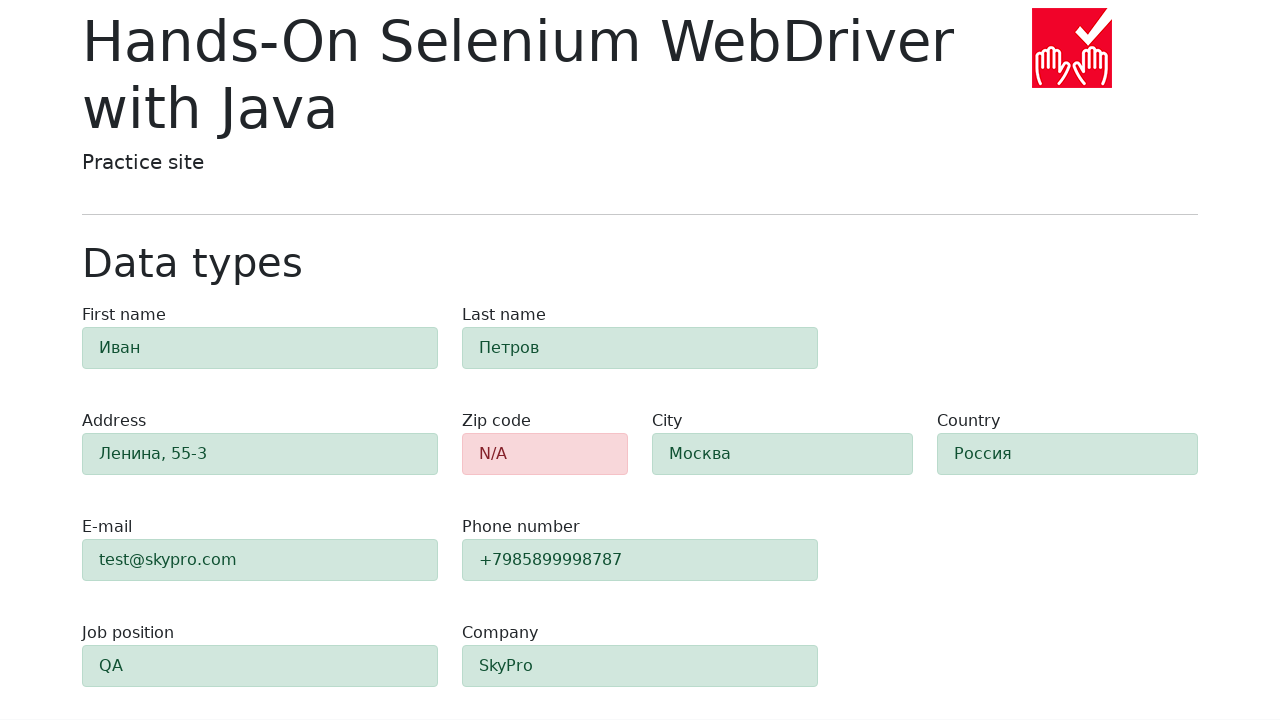

Verified last name field element is present
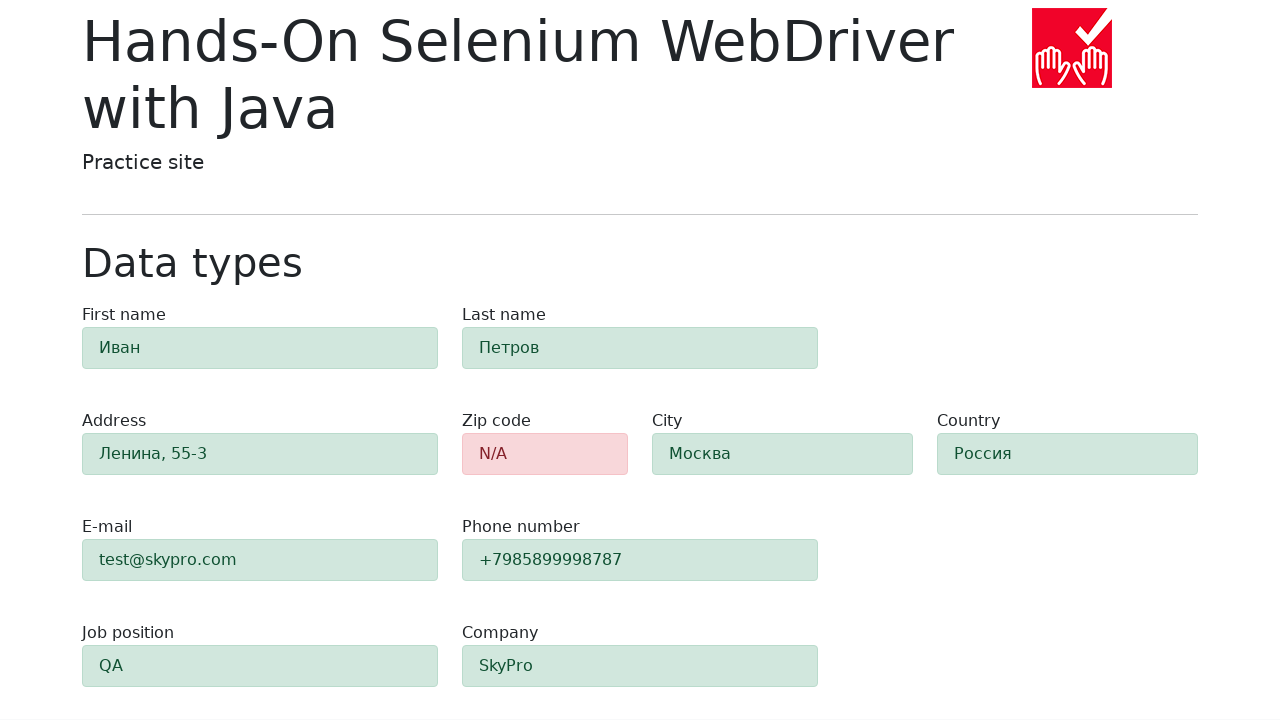

Verified address field element is present
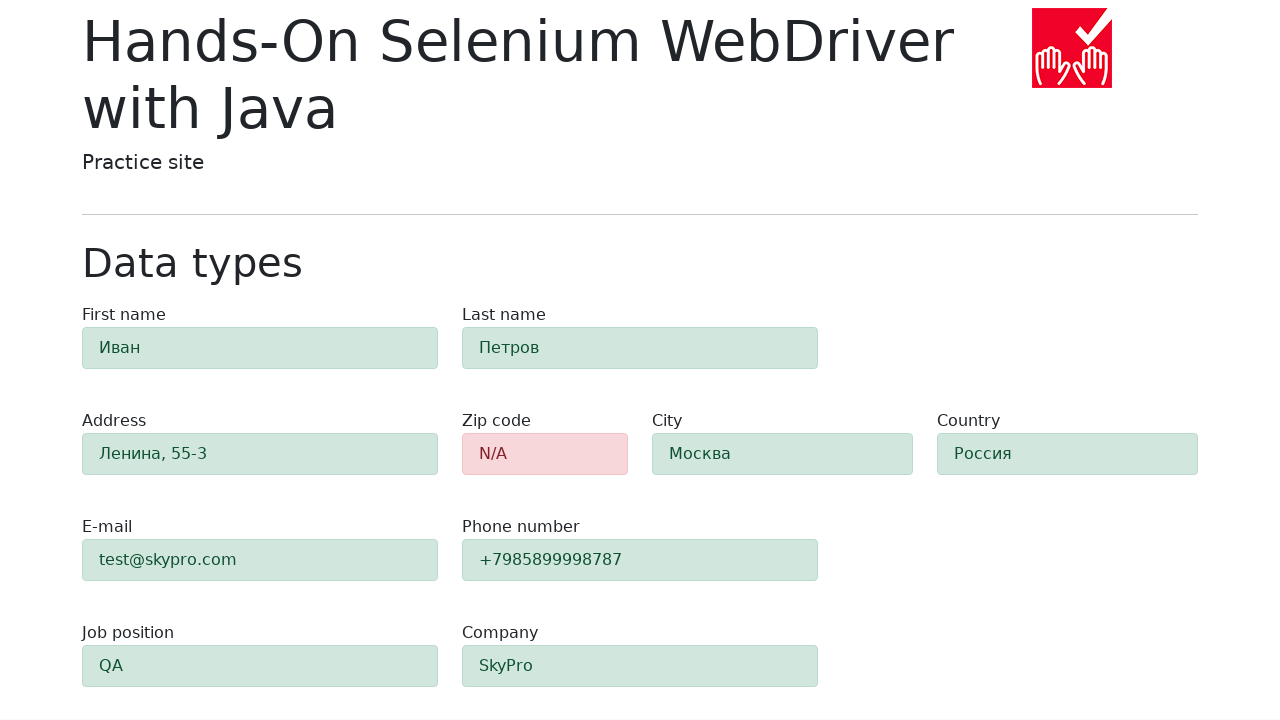

Verified zip code field element is present
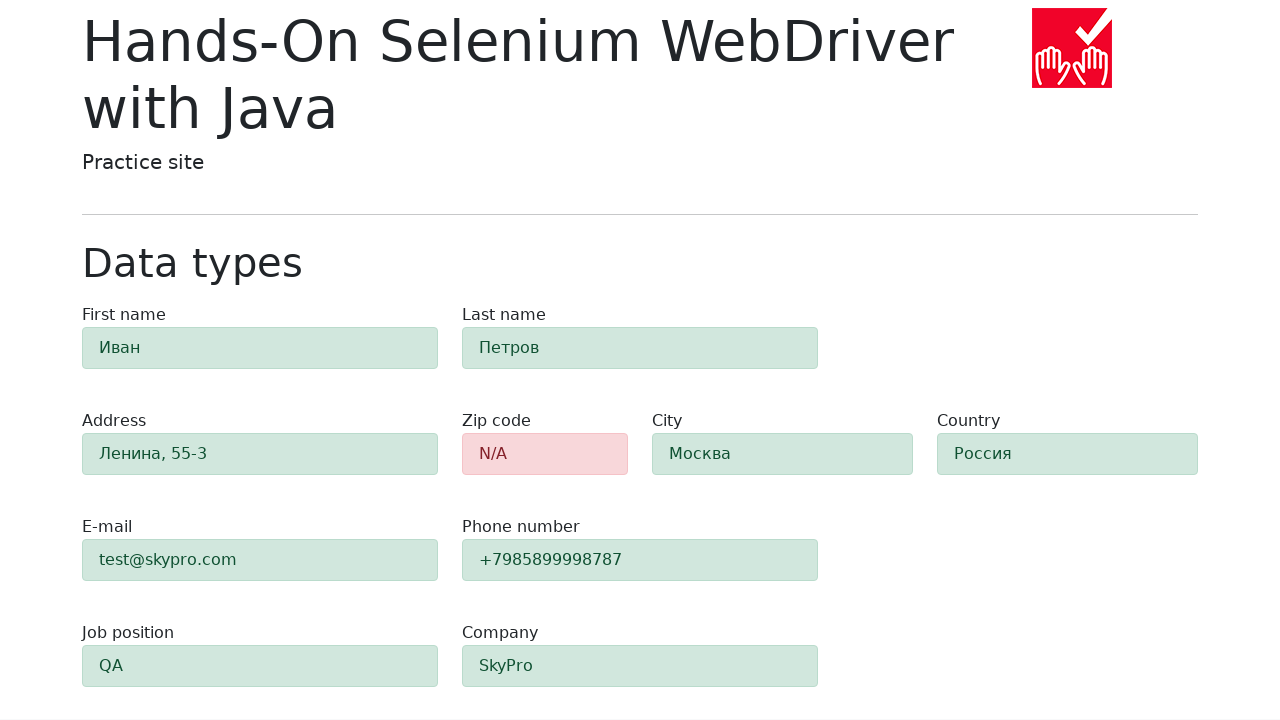

Verified city field element is present
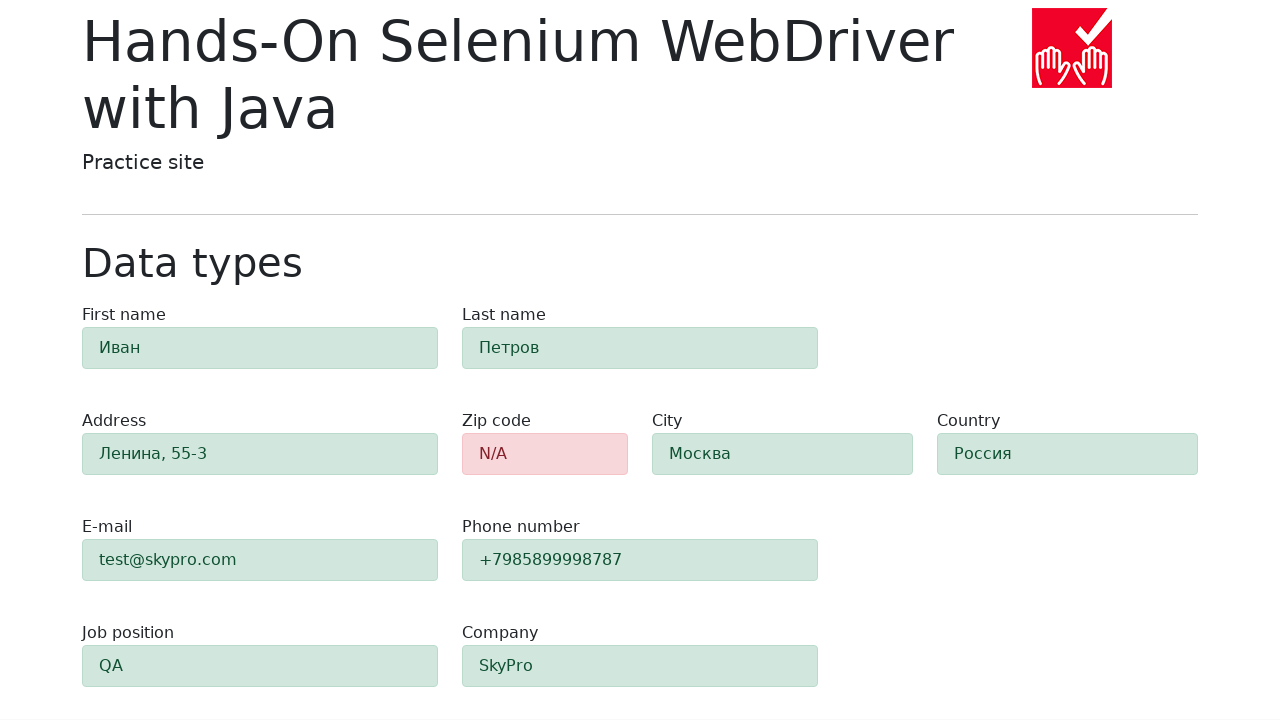

Verified country field element is present
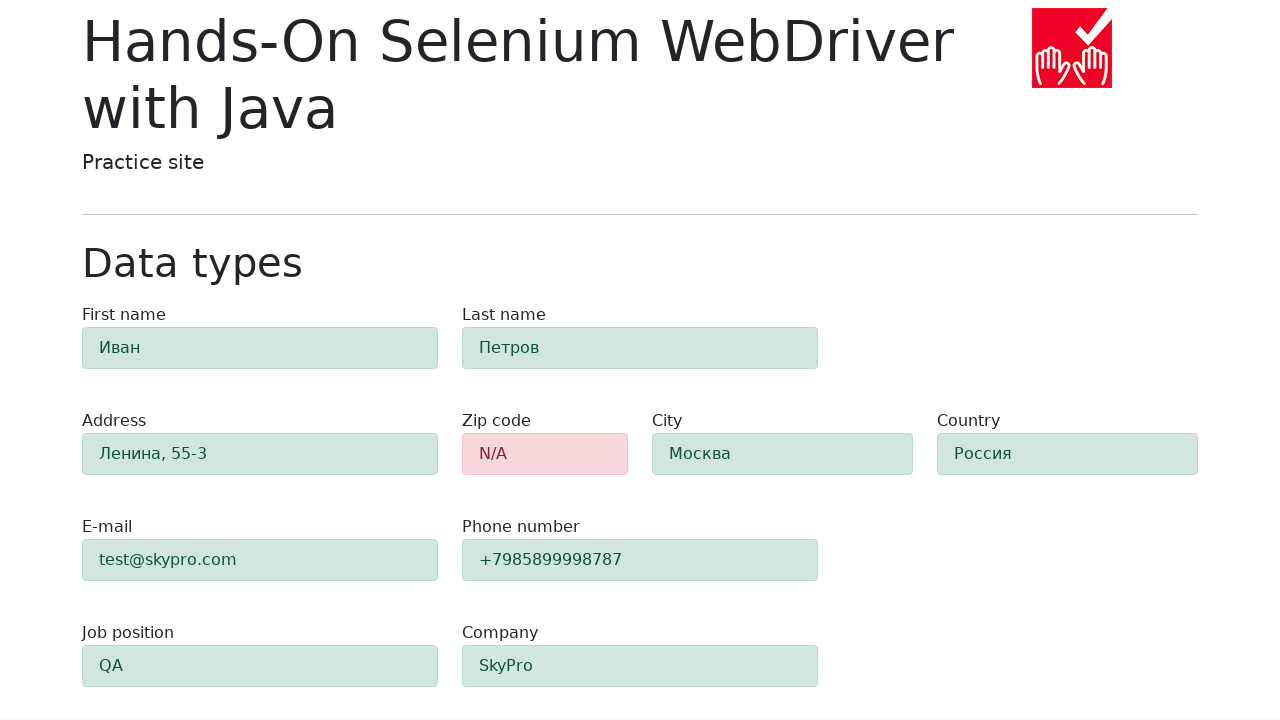

Verified email field element is present
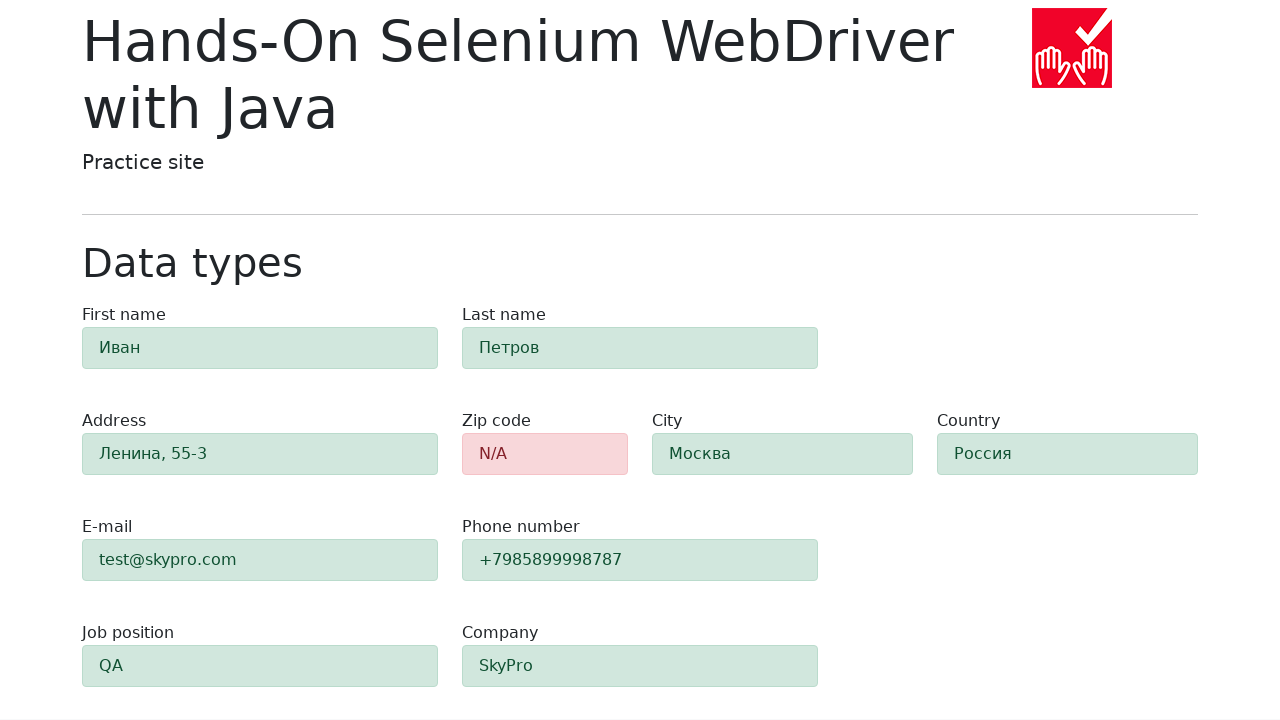

Verified phone field element is present
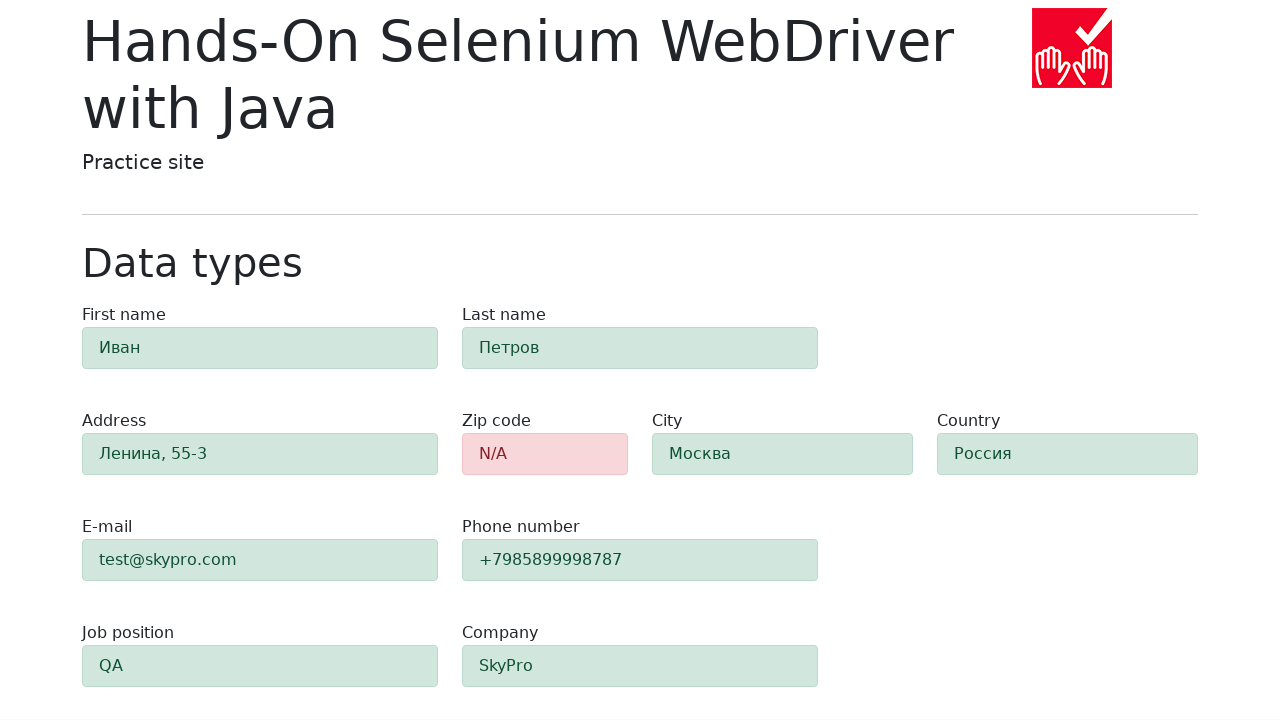

Verified job position field element is present
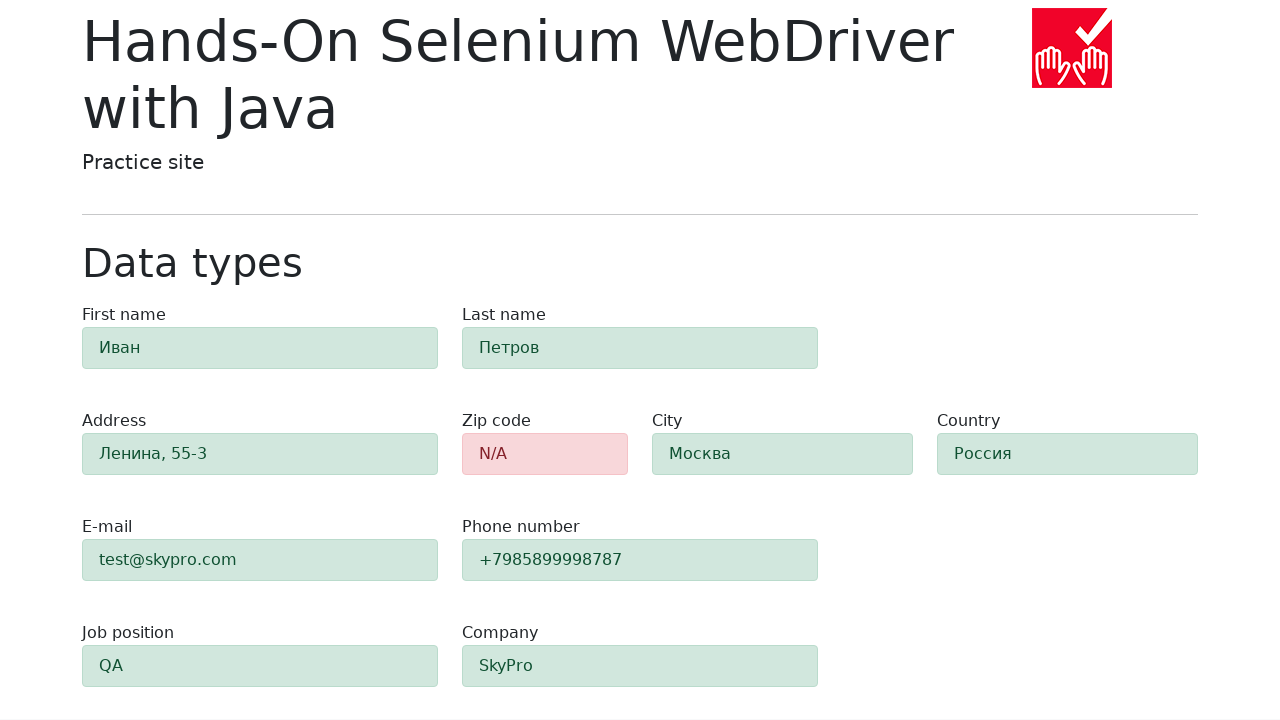

Verified company field element is present
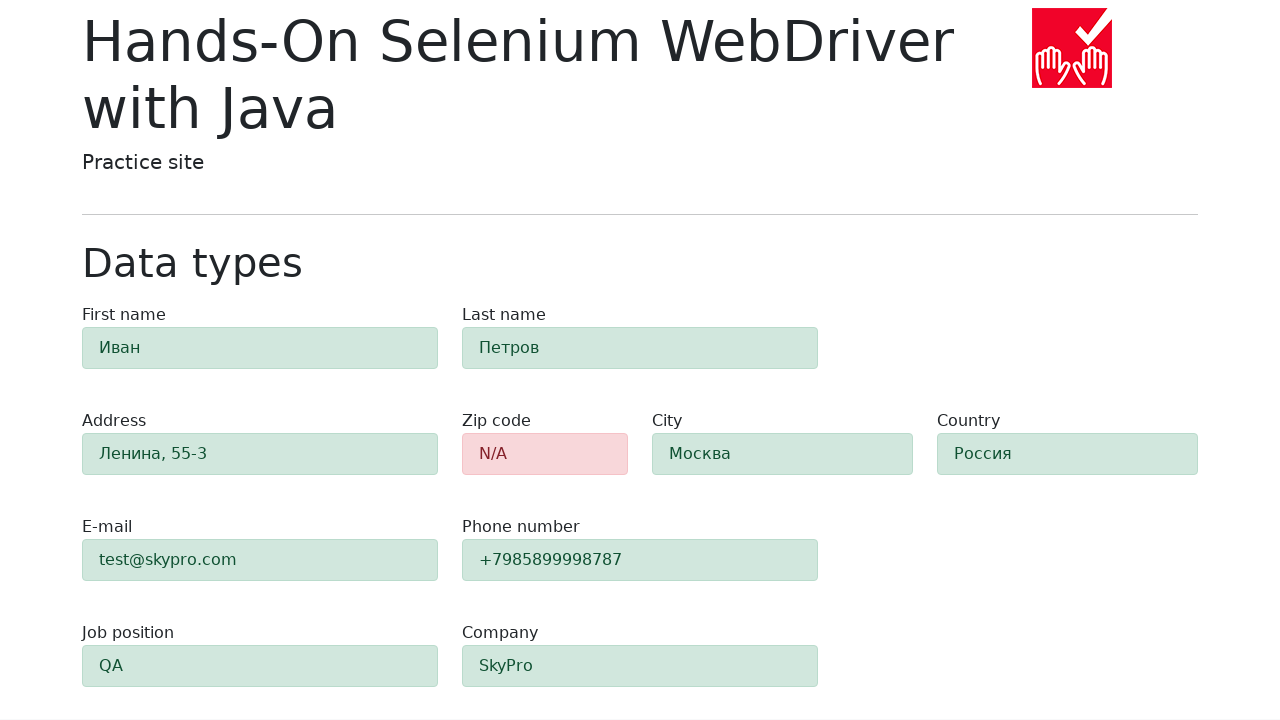

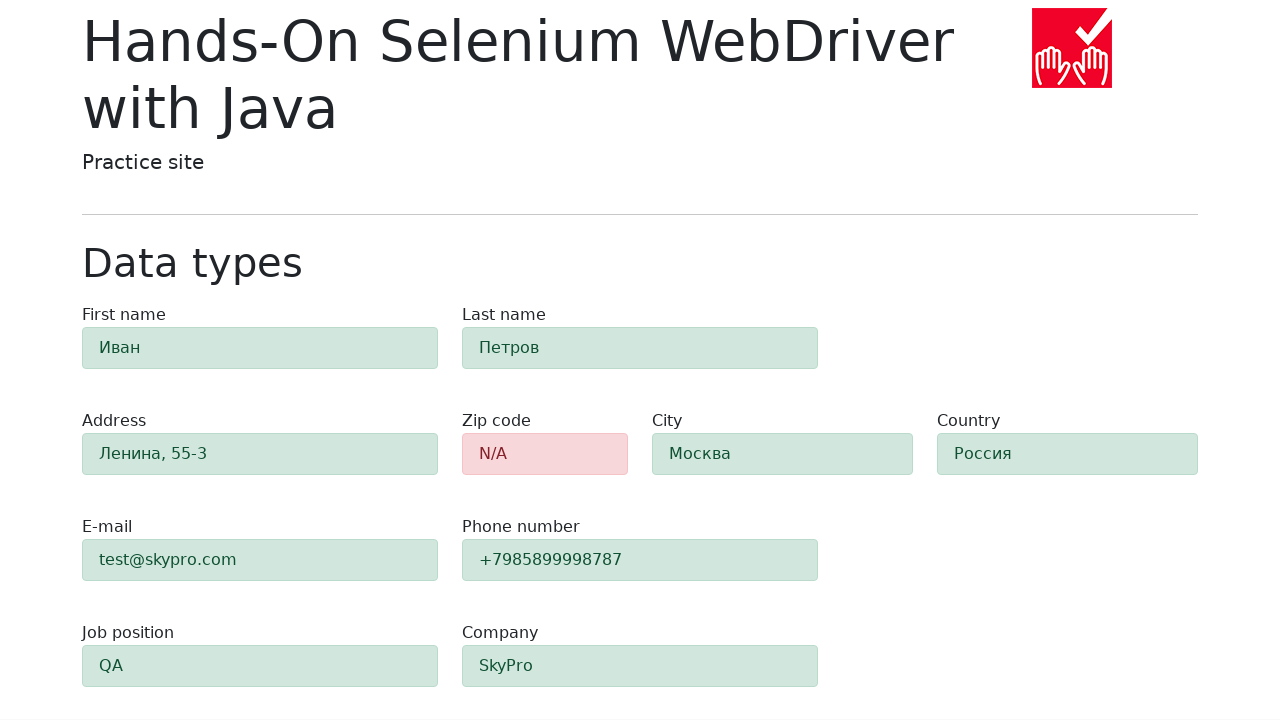